Tests slider interaction by dragging the slider handle to different positions

Starting URL: https://demoqa.com/slider

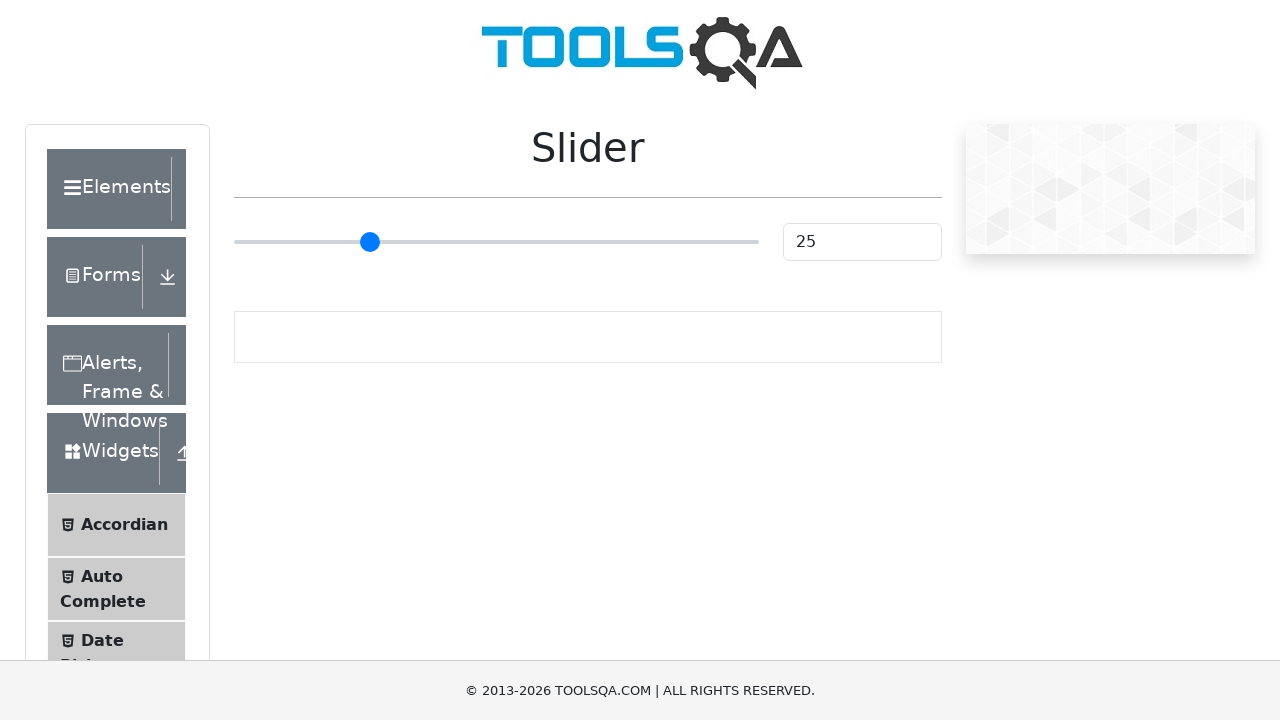

Located the slider element
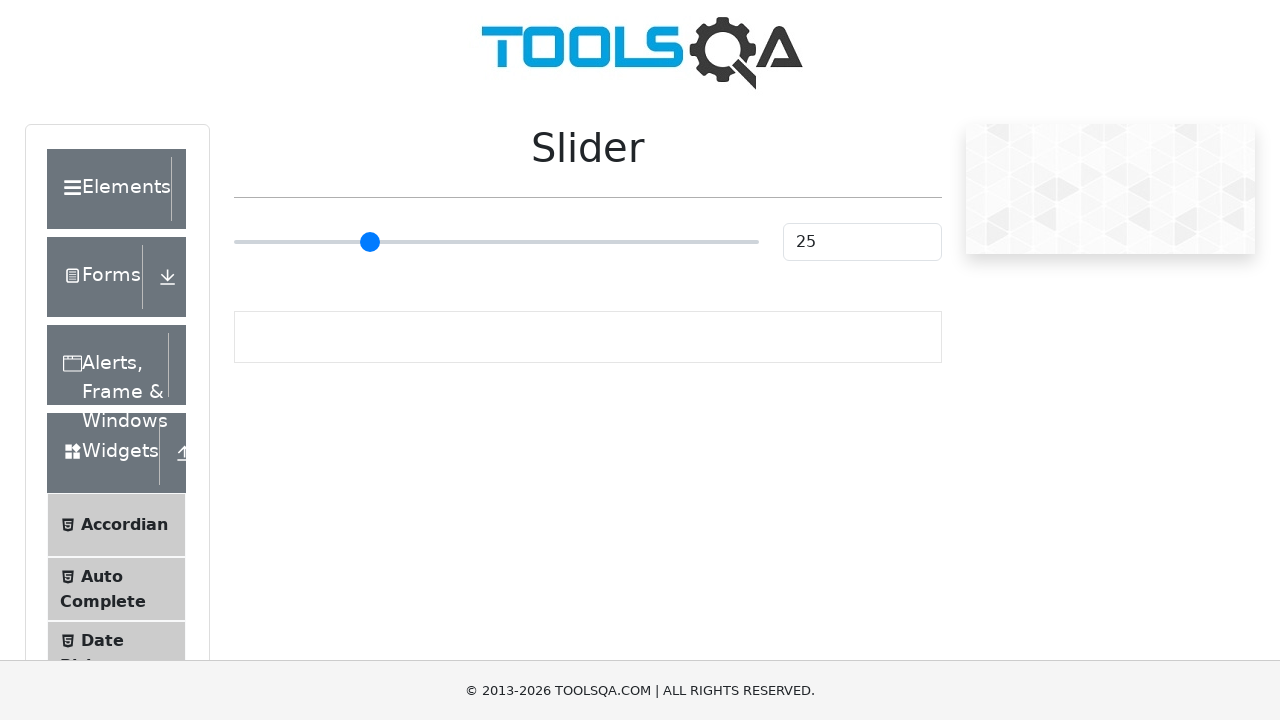

Dragged slider handle to the right by 50 pixels at (284, 223)
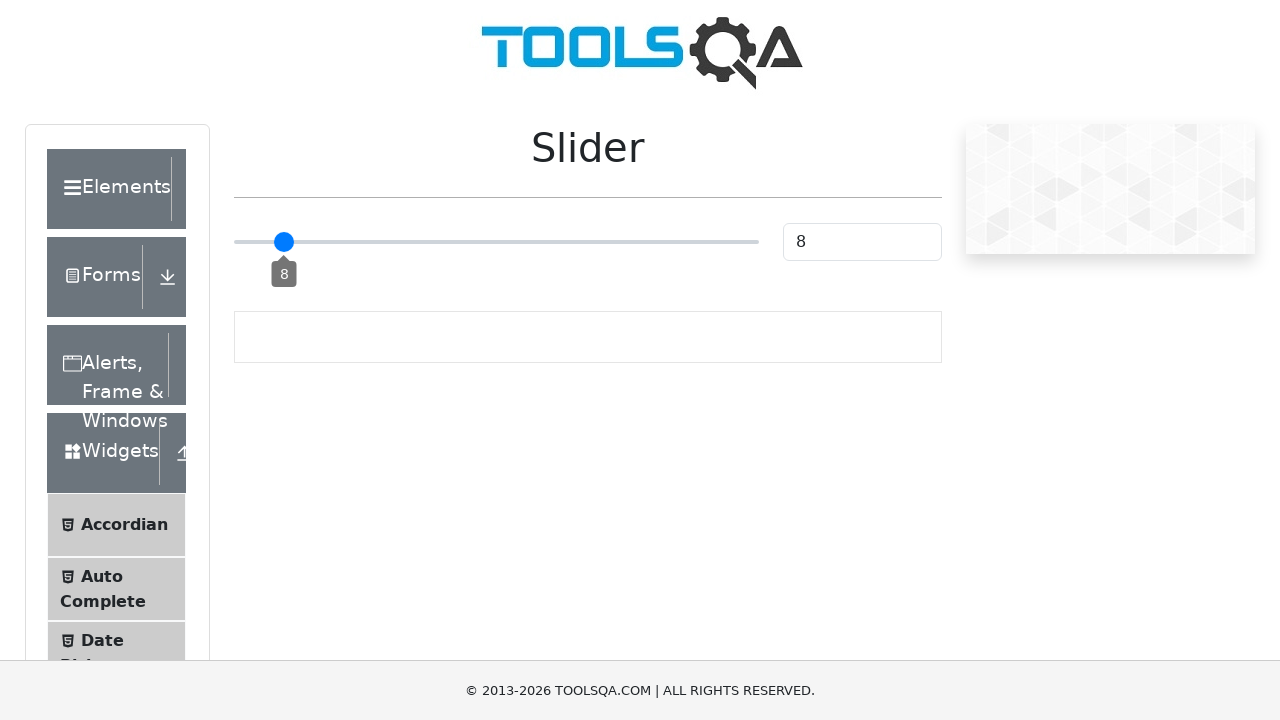

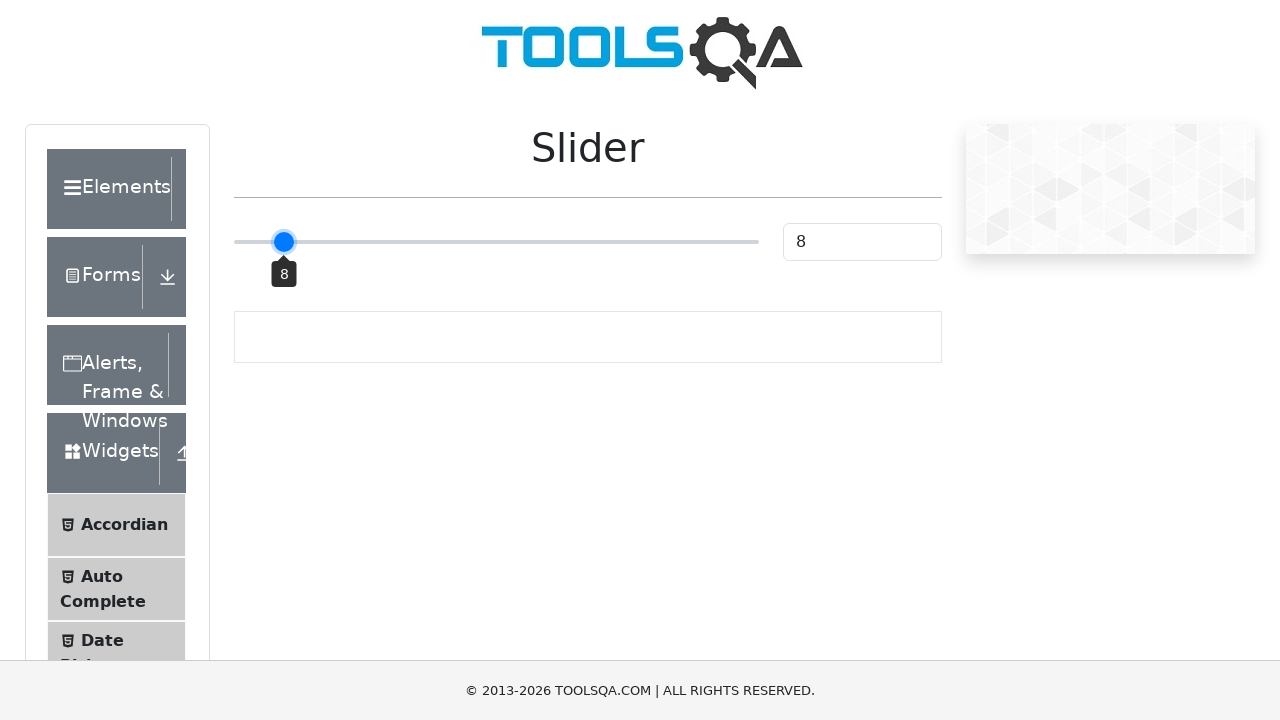